Tests registration form validation with invalid email format, verifying appropriate error messages for email fields

Starting URL: https://alada.vn/tai-khoan/dang-ky.html

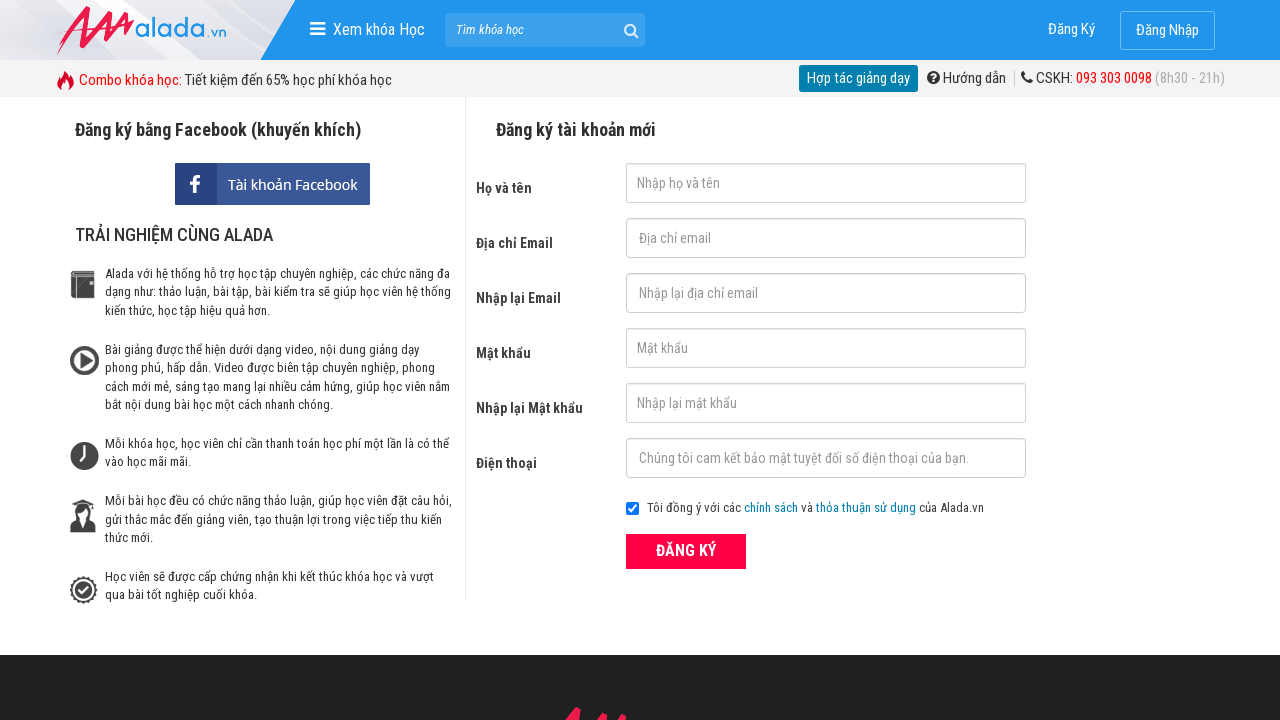

Filled first name field with 'Mai' on #txtFirstname
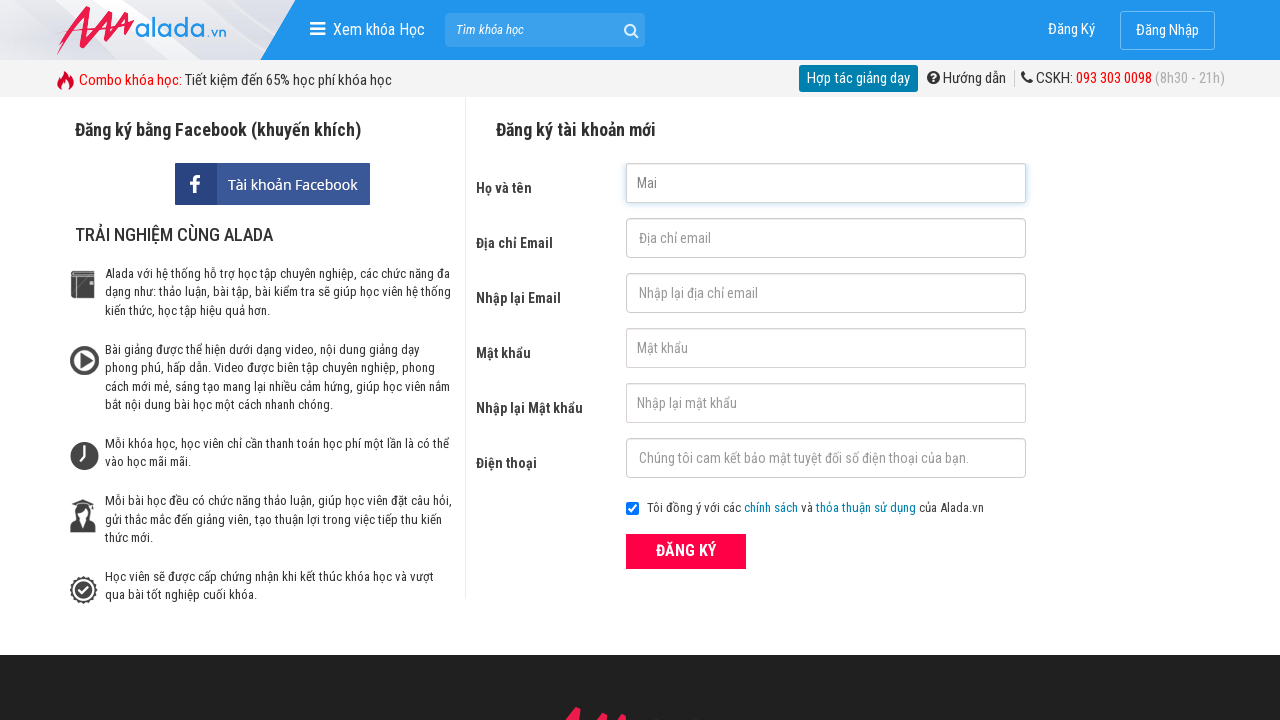

Filled email field with invalid format 'tranthinhumai2001@.com' on #txtEmail
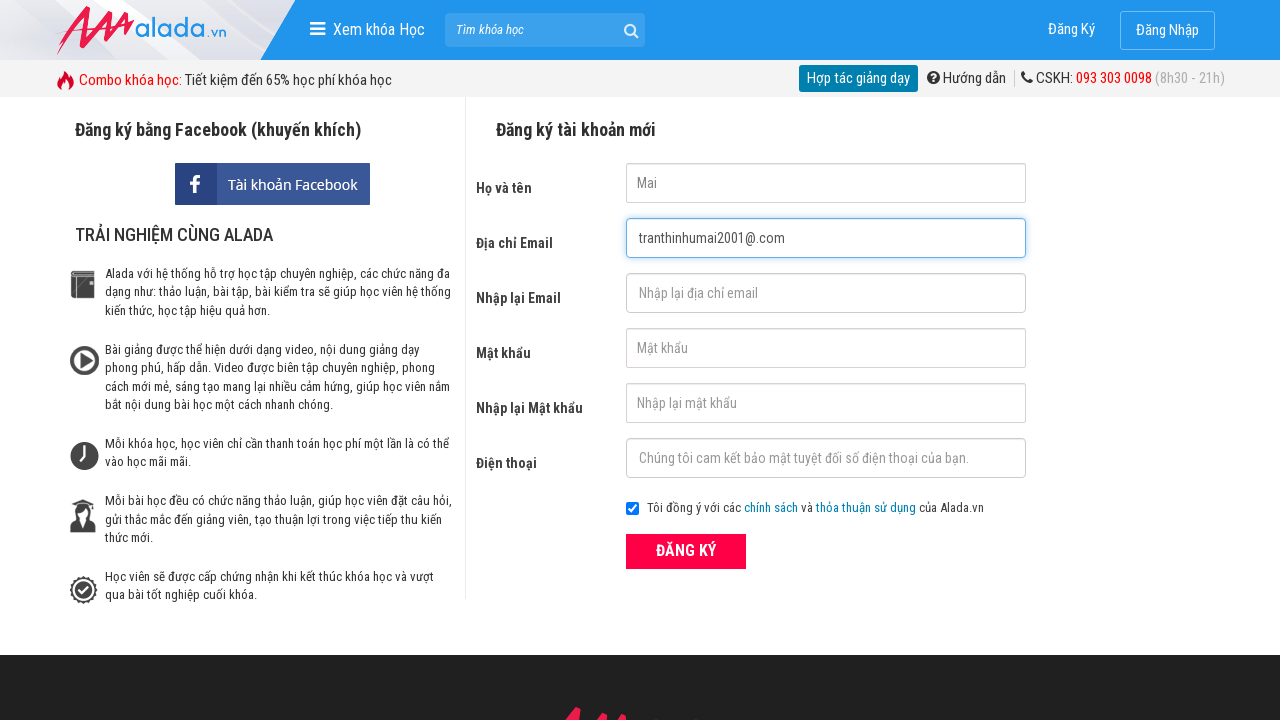

Filled confirm email field with invalid format 'tranthinhumai2001@.com' on #txtCEmail
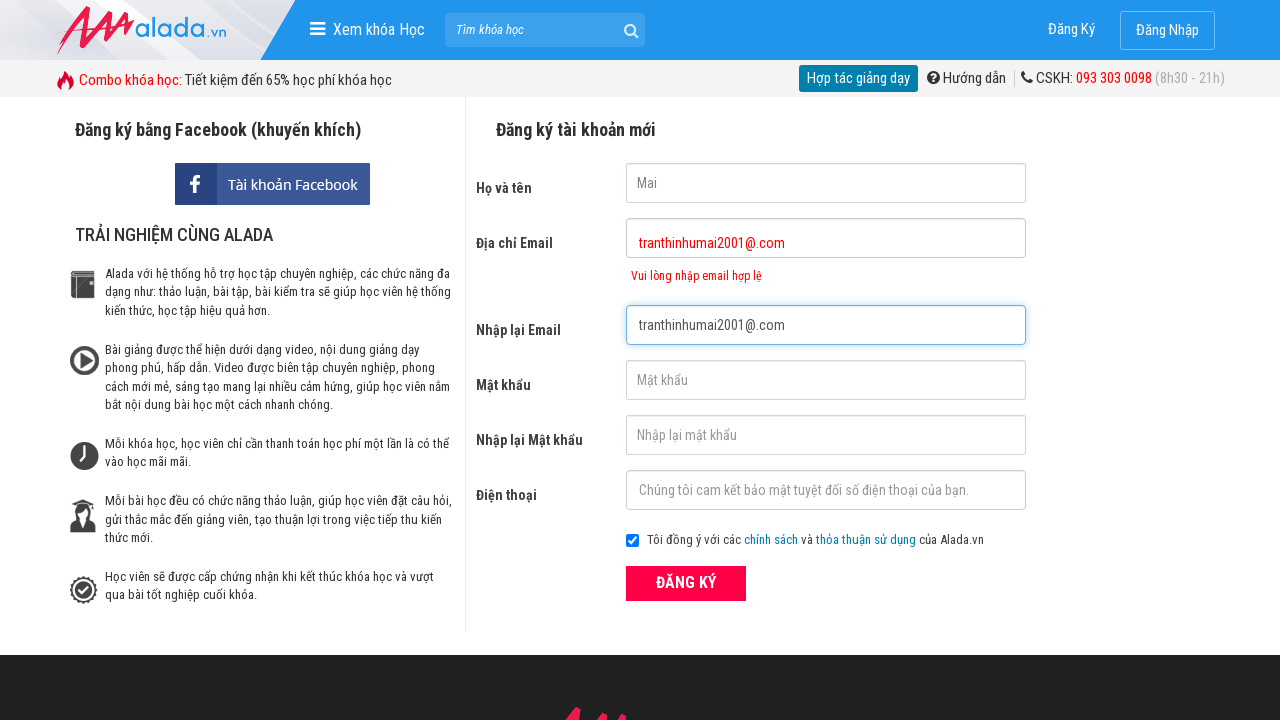

Filled password field with 'Mai@dev1234' on #txtPassword
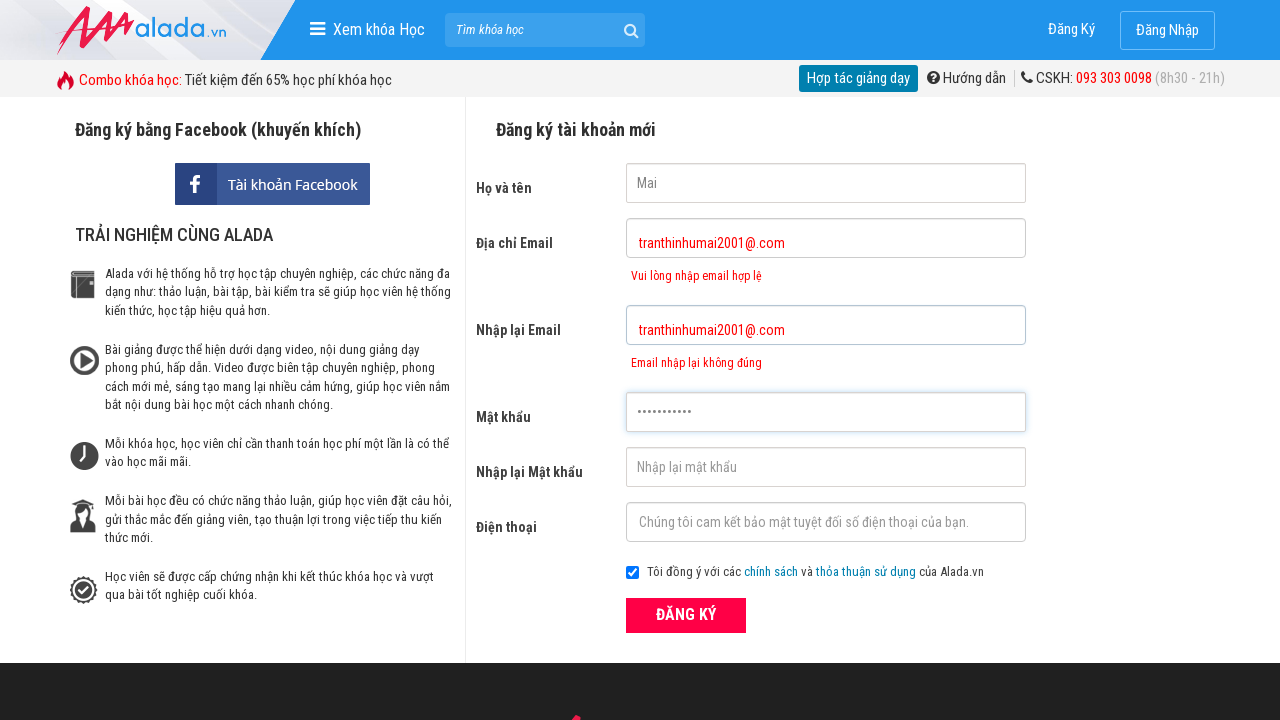

Filled confirm password field with 'Mai@dev1234' on #txtCPassword
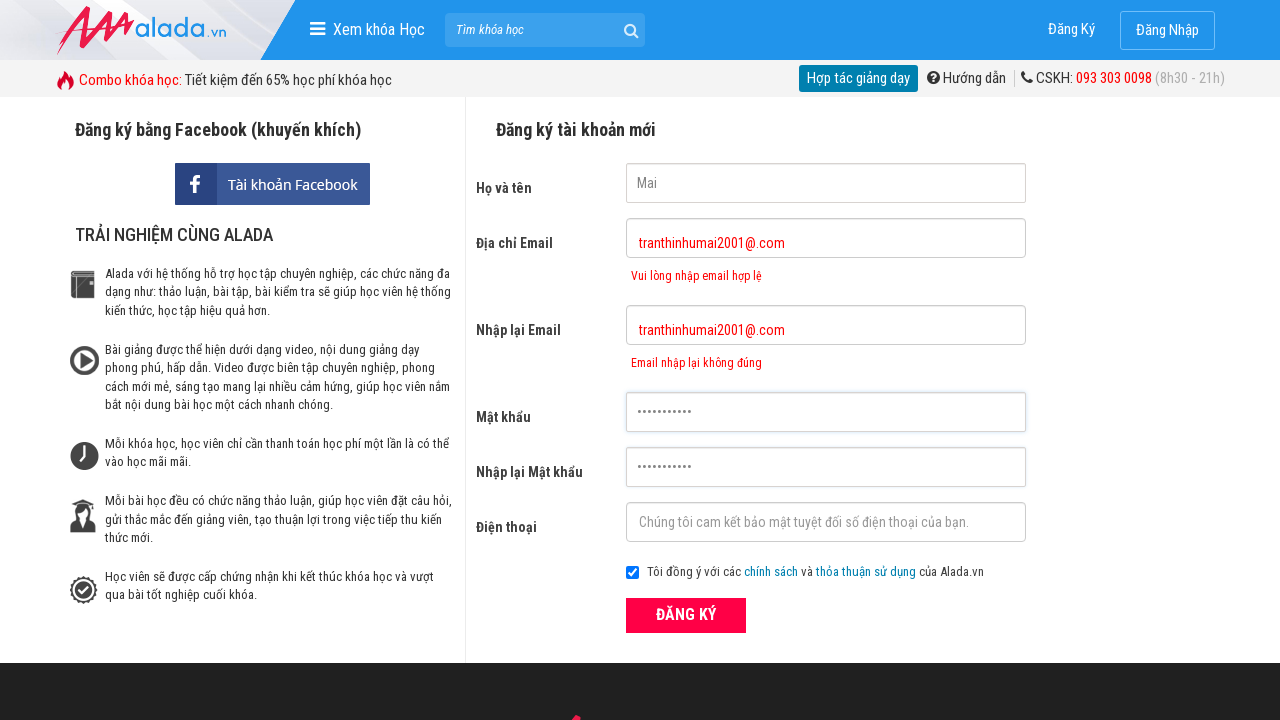

Filled phone field with '0366852252' on #txtPhone
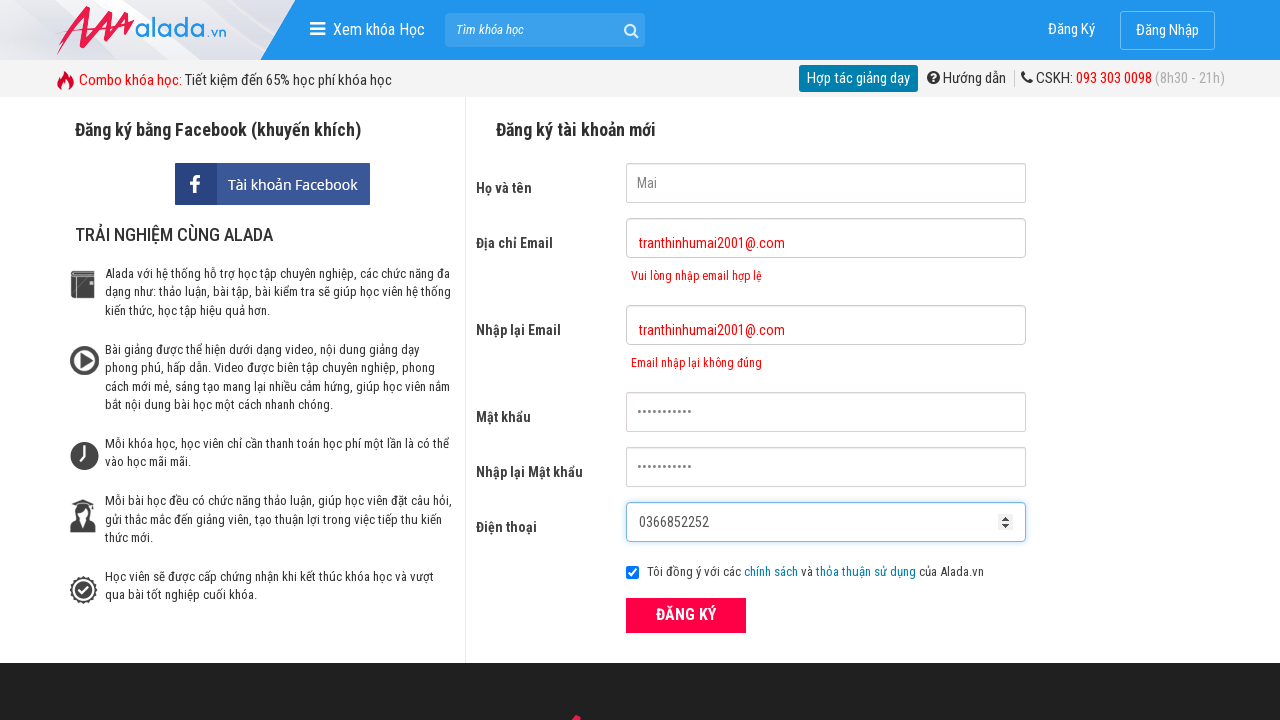

Clicked ĐĂNG KÝ (Register) button to submit form with invalid email at (686, 615) on xpath=//form[@id='frmLogin']//button[text()='ĐĂNG KÝ']
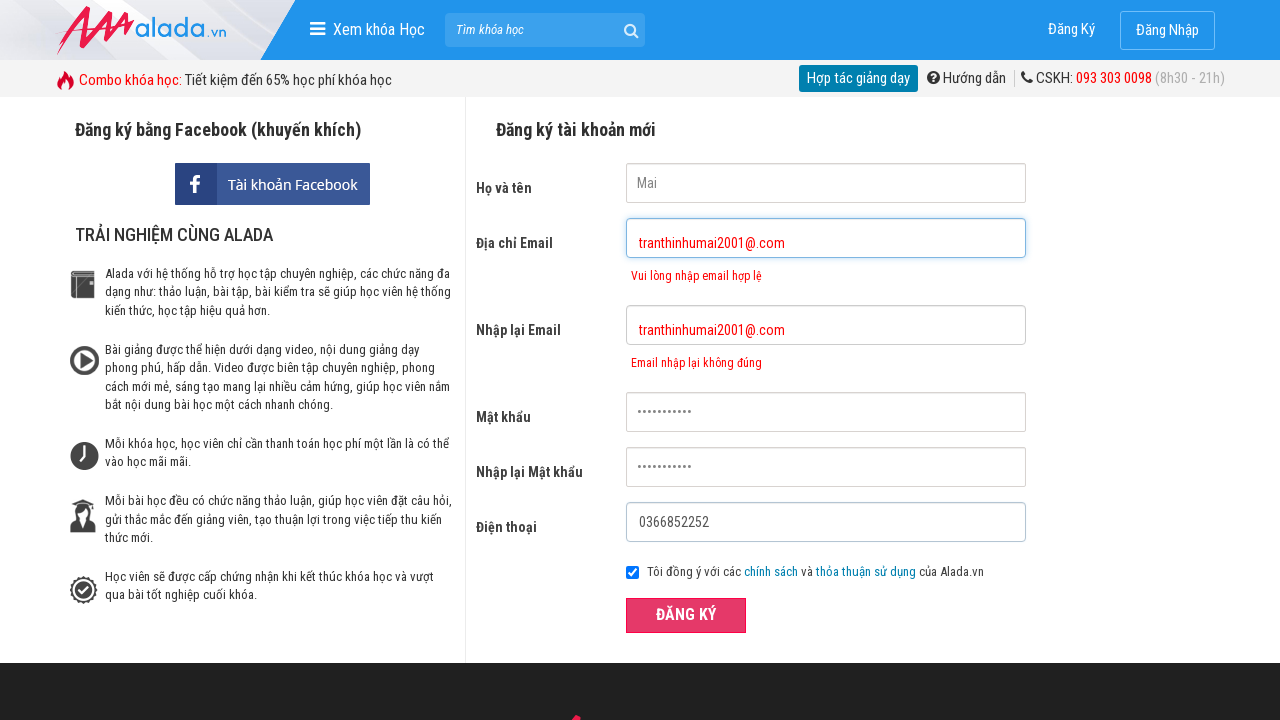

Email error message appeared on form
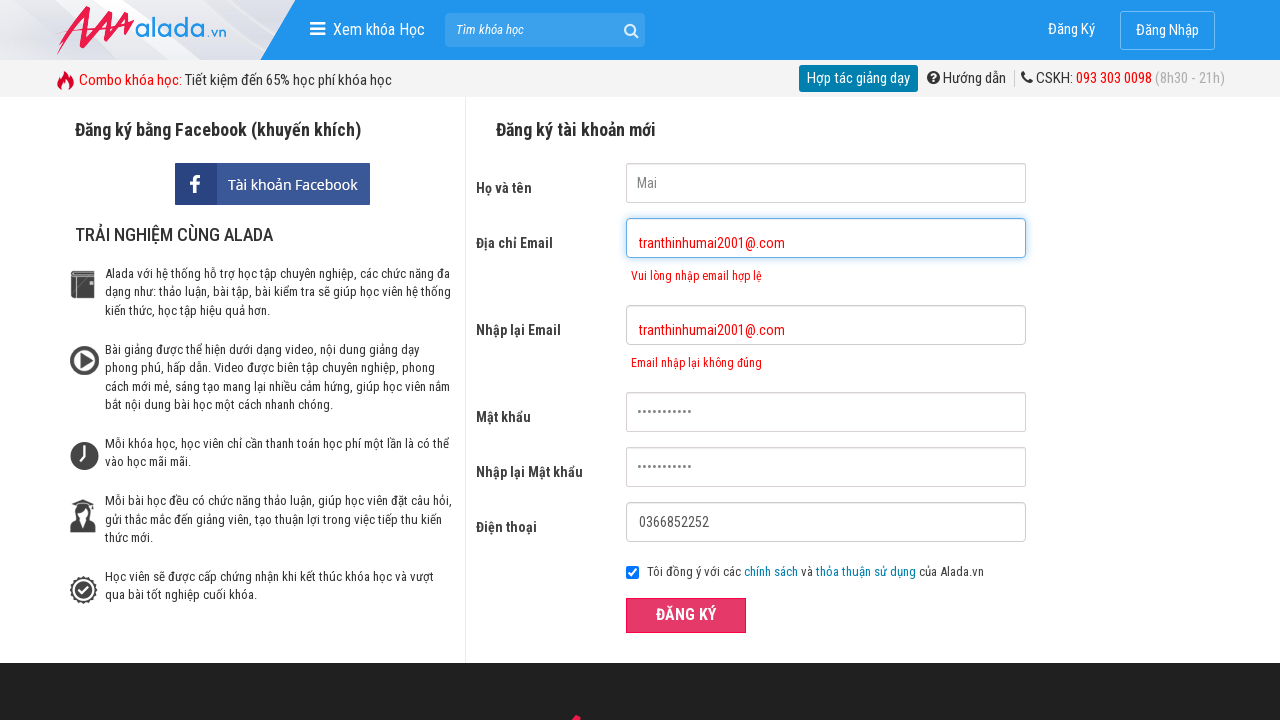

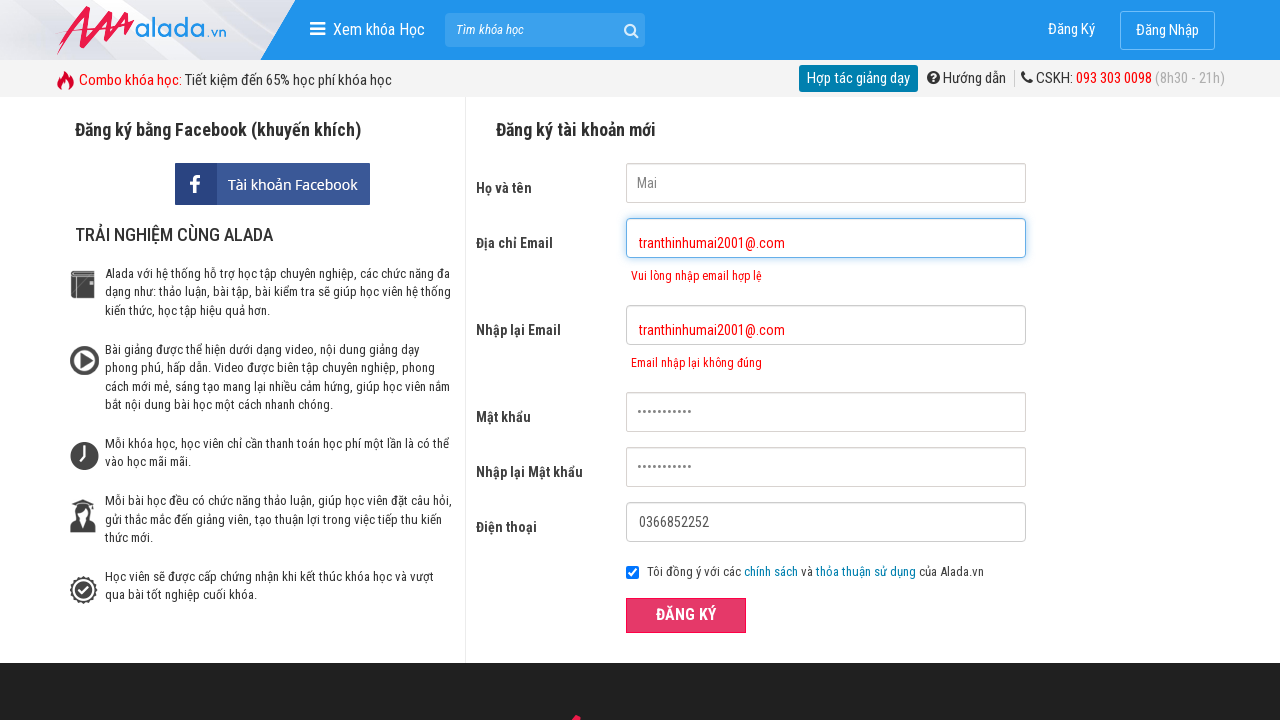